Tests checkbox functionality by navigating to a demo page, clicking on the Check Box section, and checking multiple checkboxes

Starting URL: https://demoapps.qspiders.com/ui?scenario=1

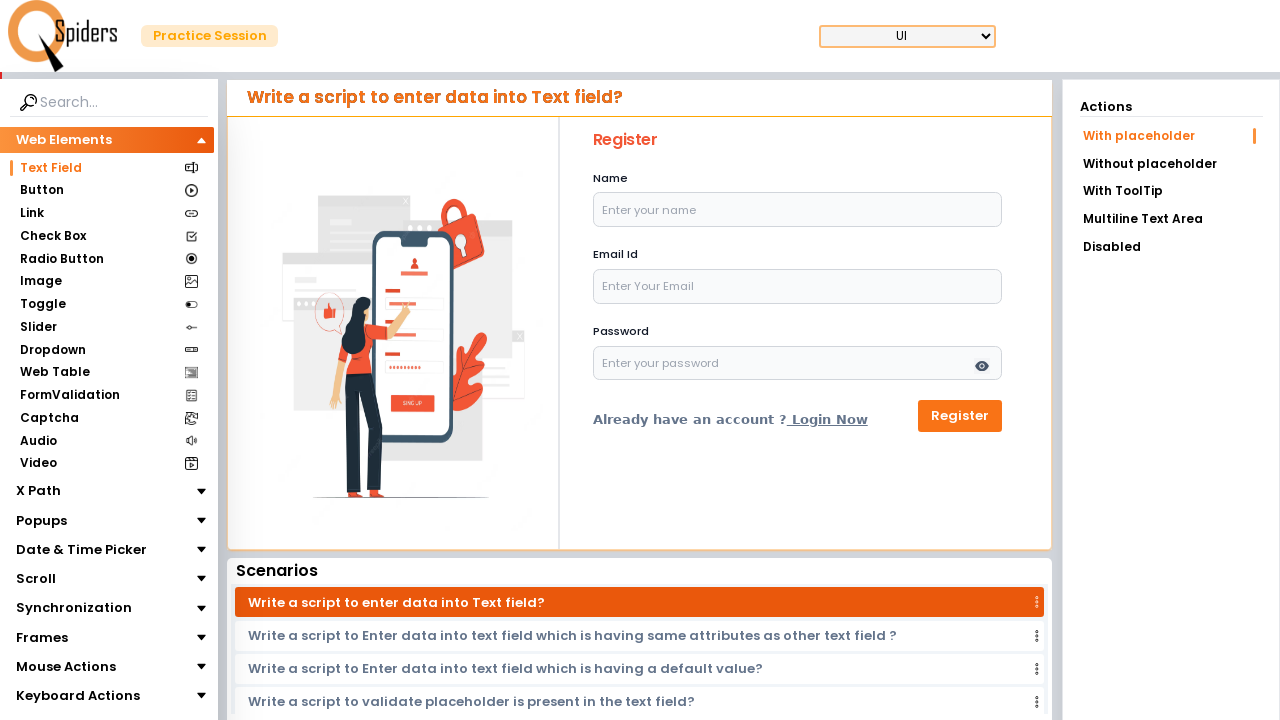

Navigated to checkbox demo page
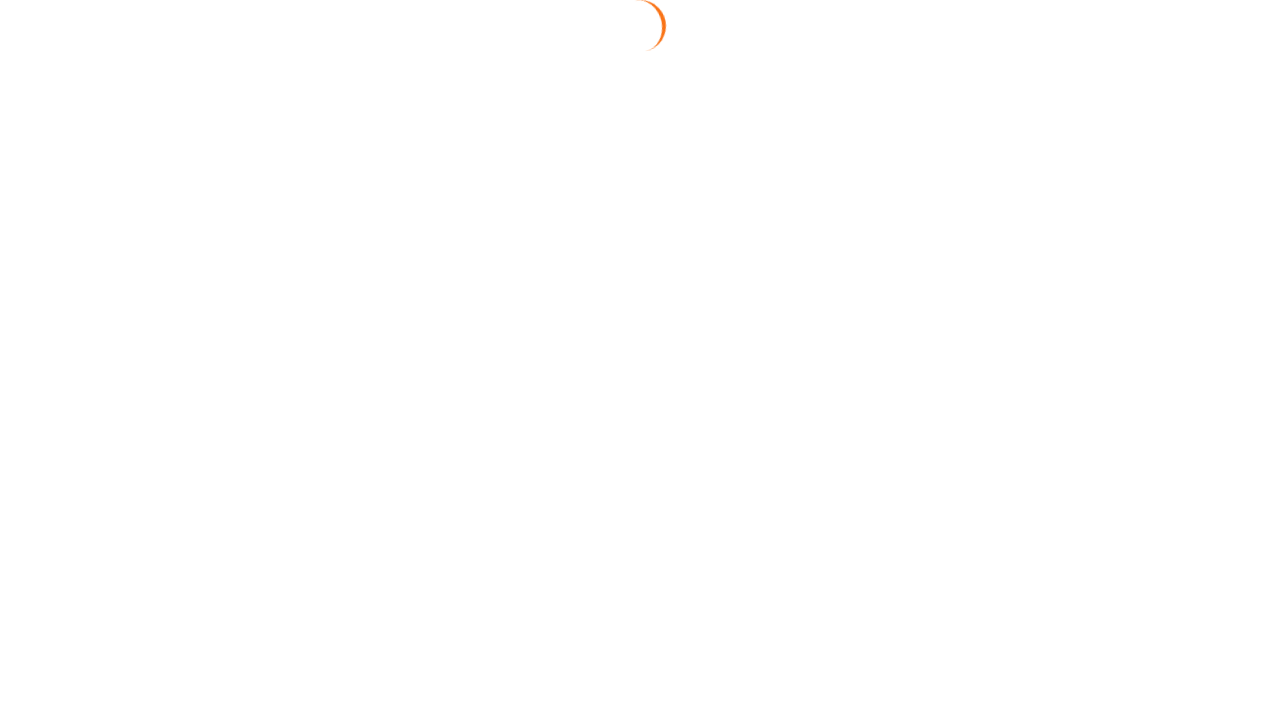

Clicked on Check Box section at (51, 236) on internal:text="Check Box"i
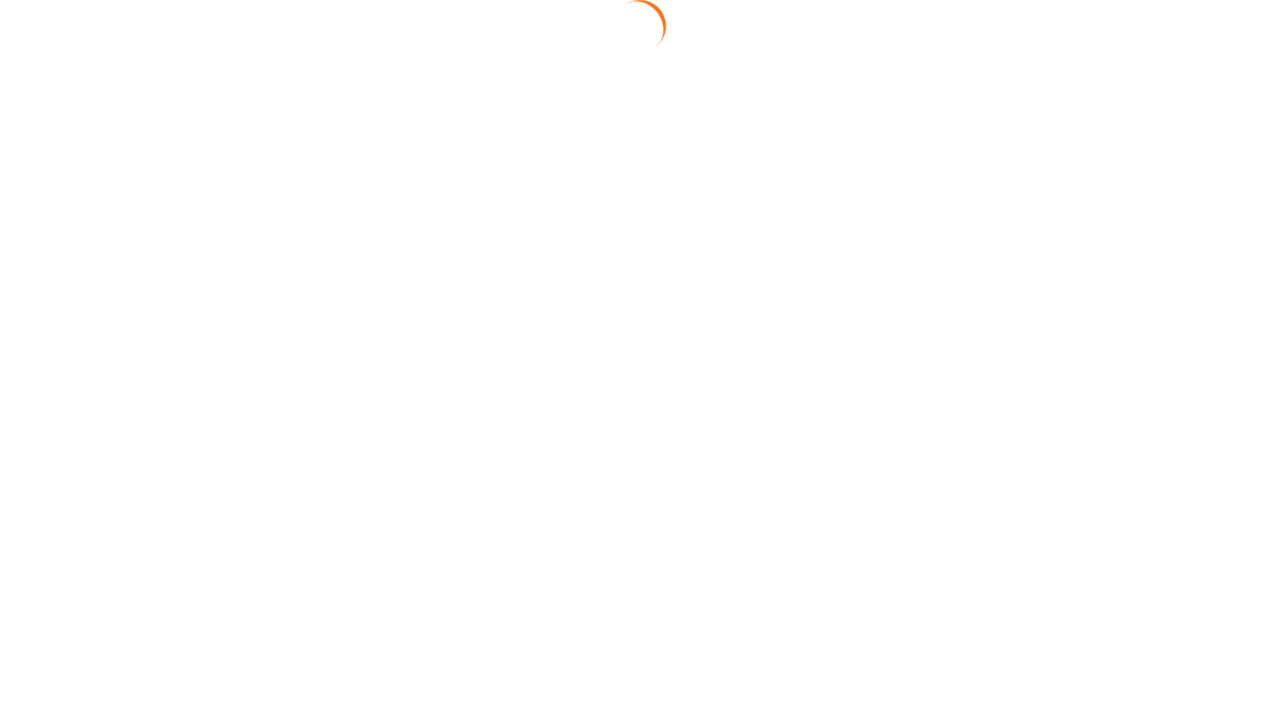

Checked checkbox domain_a at (494, 207) on #domain_a
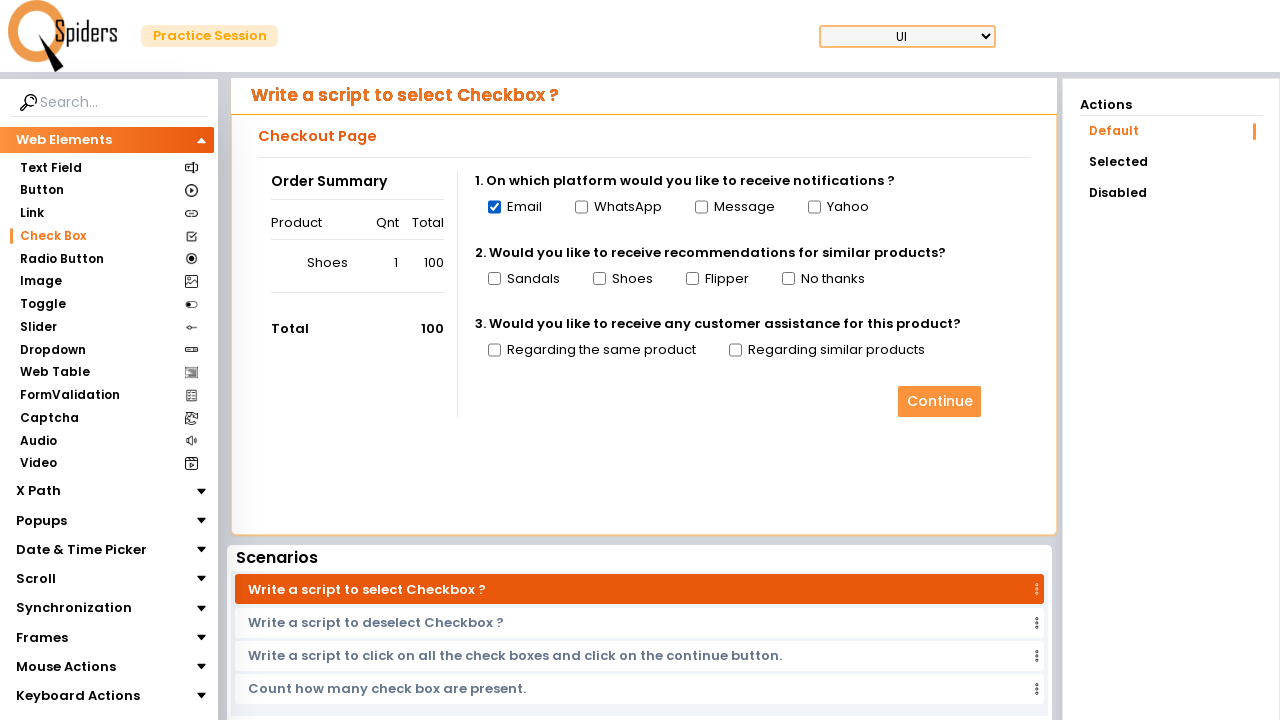

Checked checkbox domain_b at (581, 207) on #domain_b
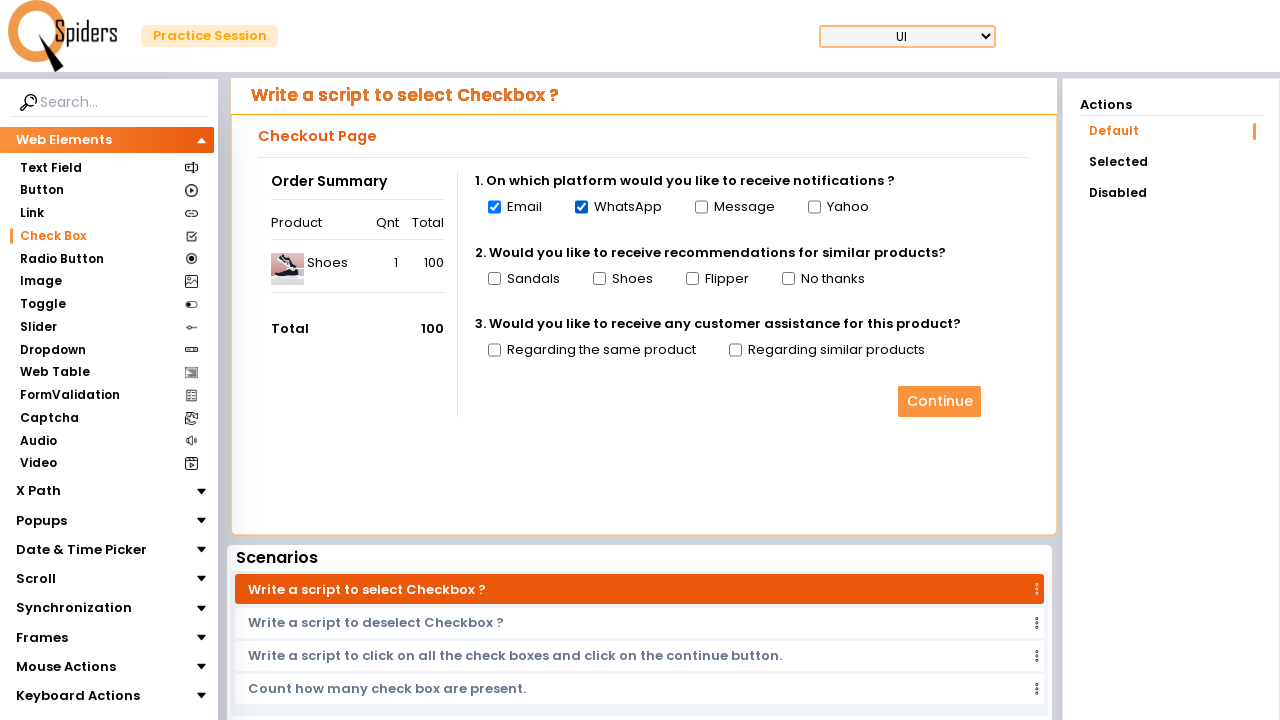

Checked checkbox domain_c at (701, 207) on #domain_c
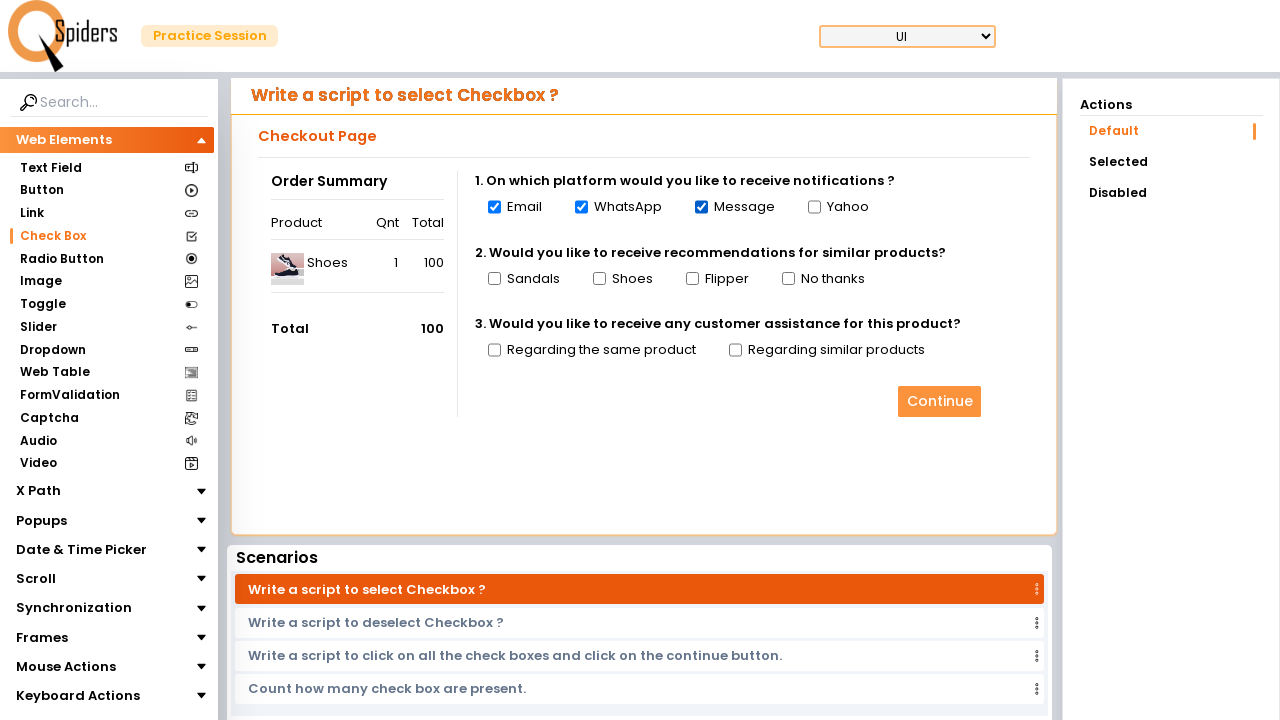

Checked checkbox domain_d at (814, 207) on #domain_d
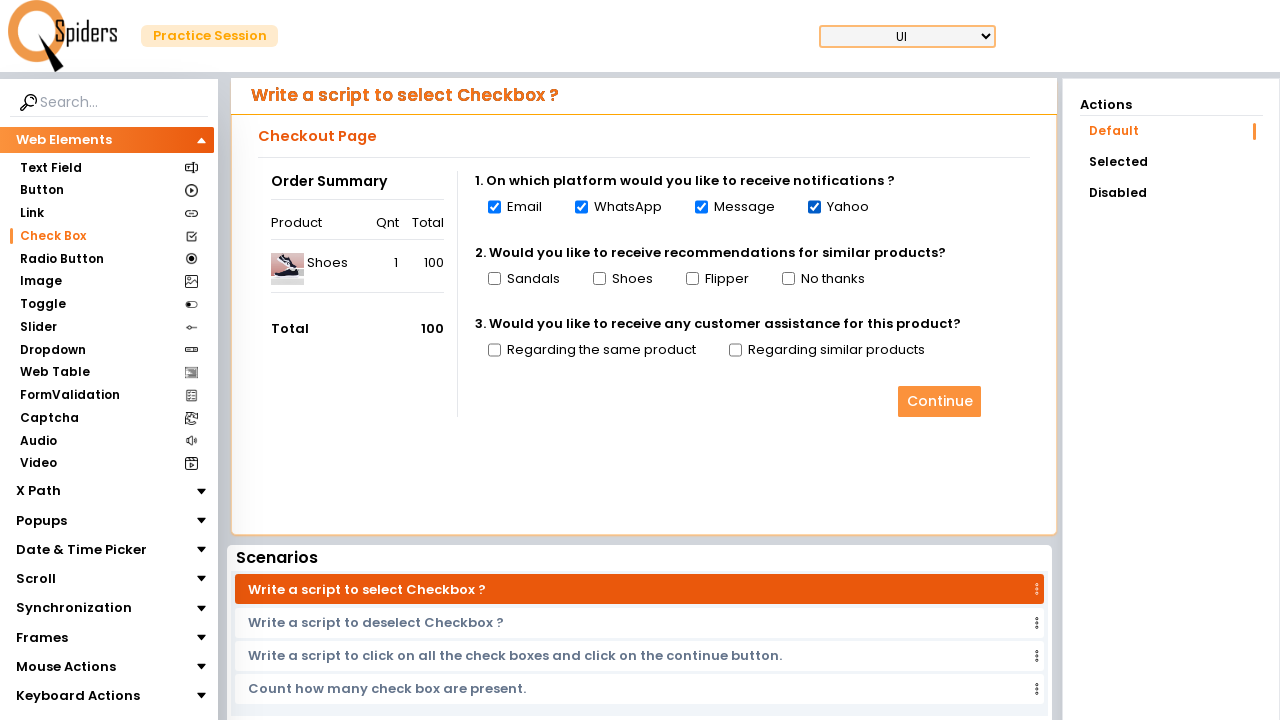

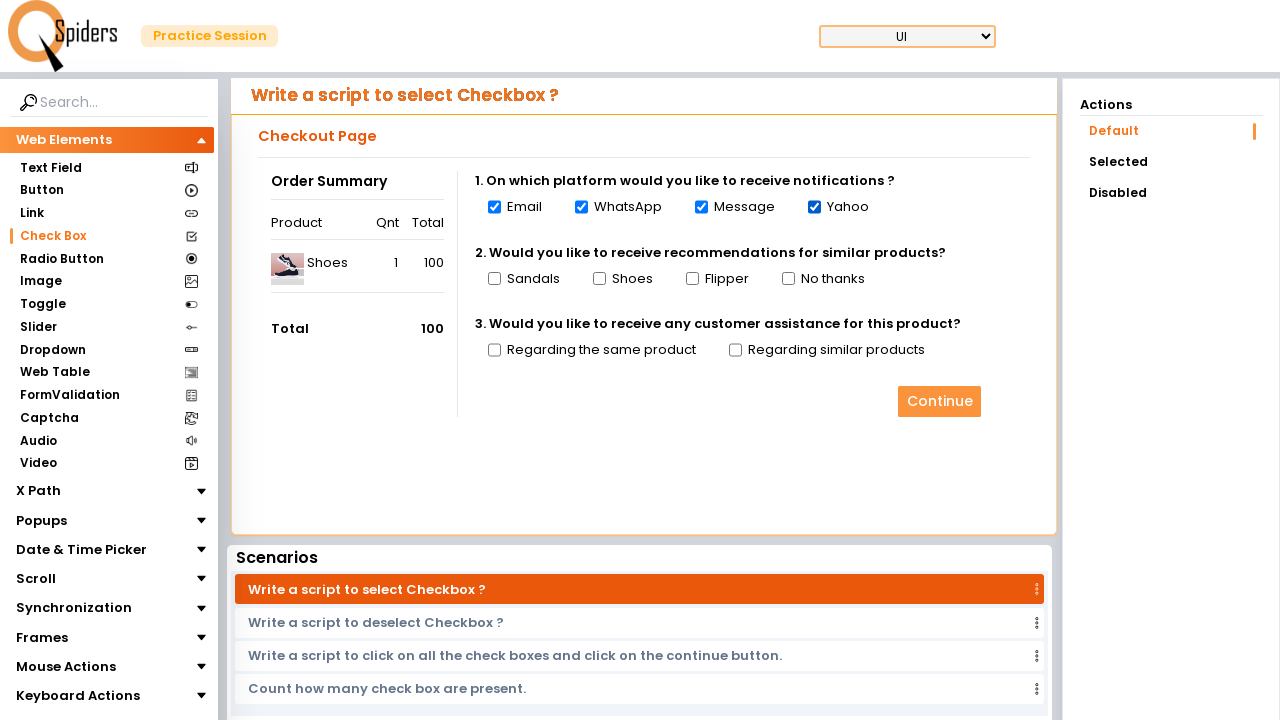